Tests window handling by opening a new window and switching between windows

Starting URL: https://the-internet.herokuapp.com/windows

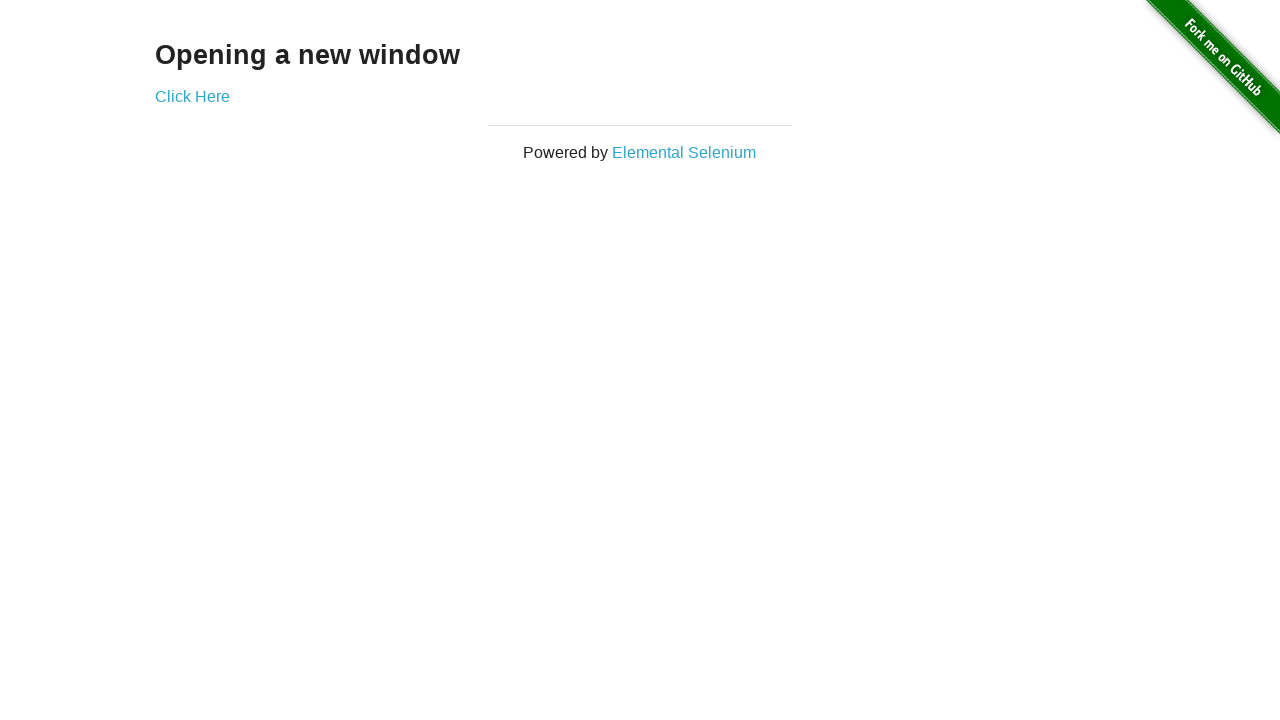

Clicked link to open new window at (192, 96) on #content > div > a
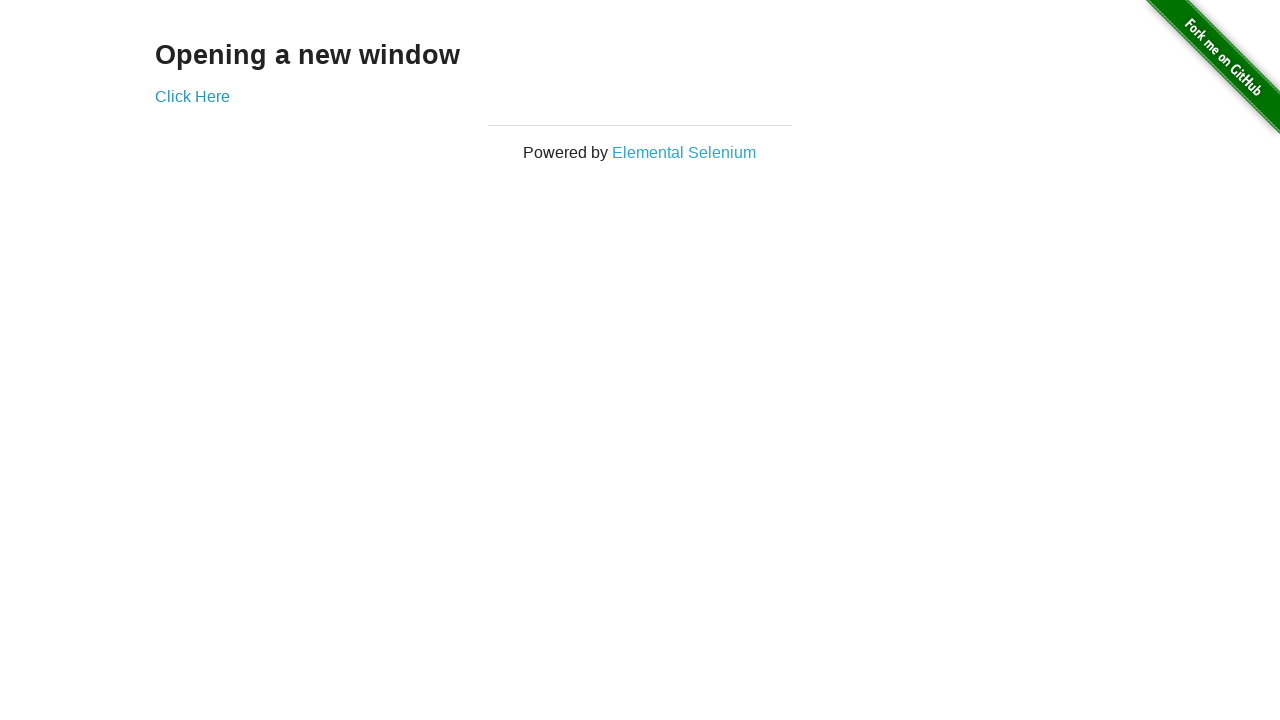

New window opened and captured
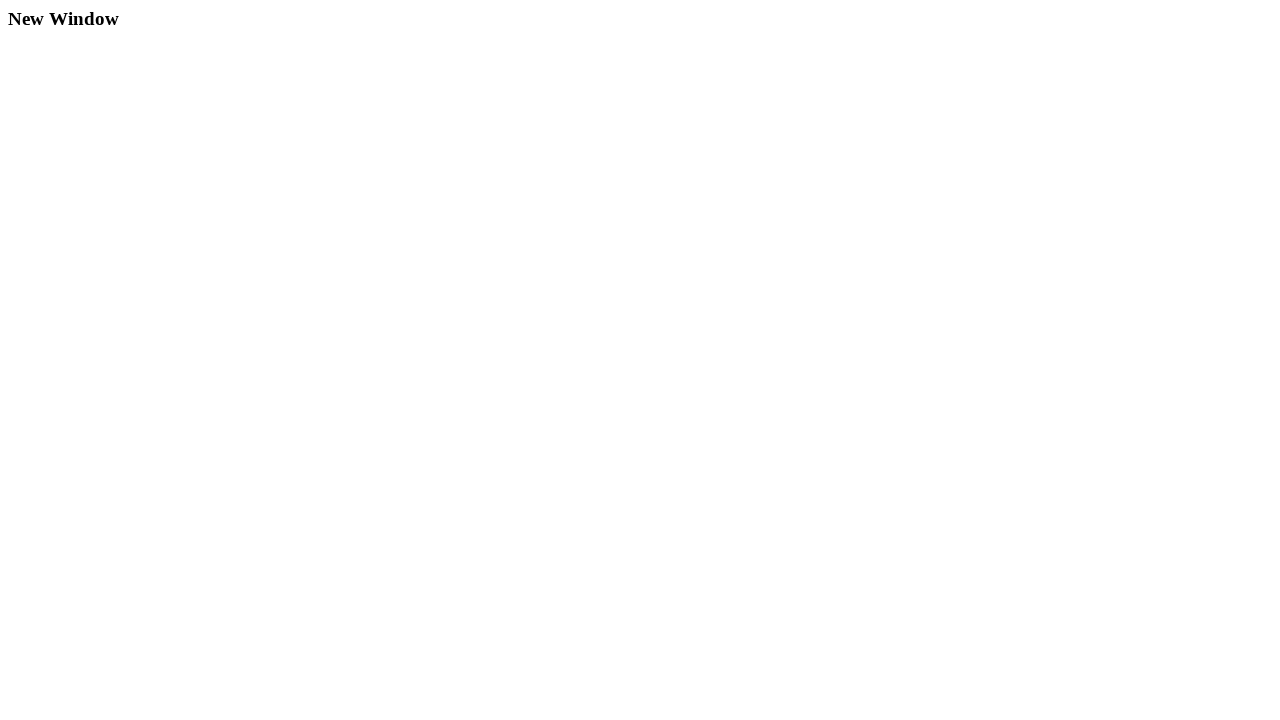

Retrieved new window title: New Window
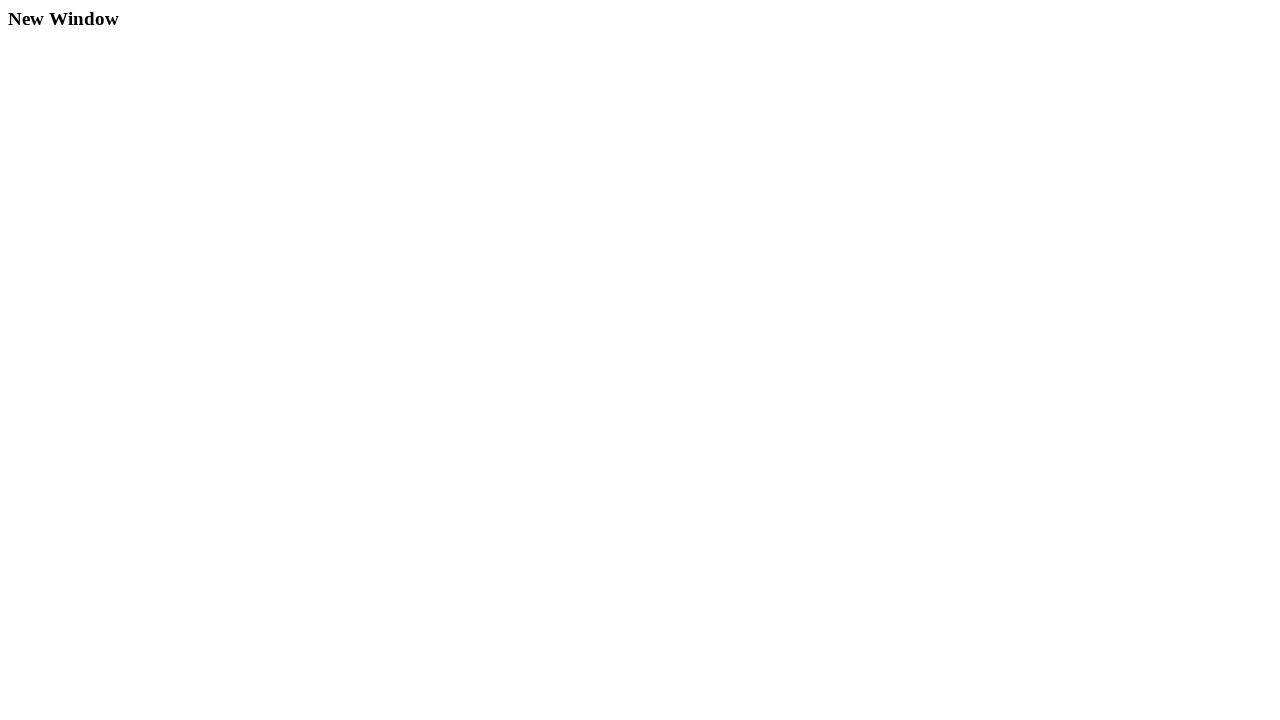

Retrieved original window title: The Internet
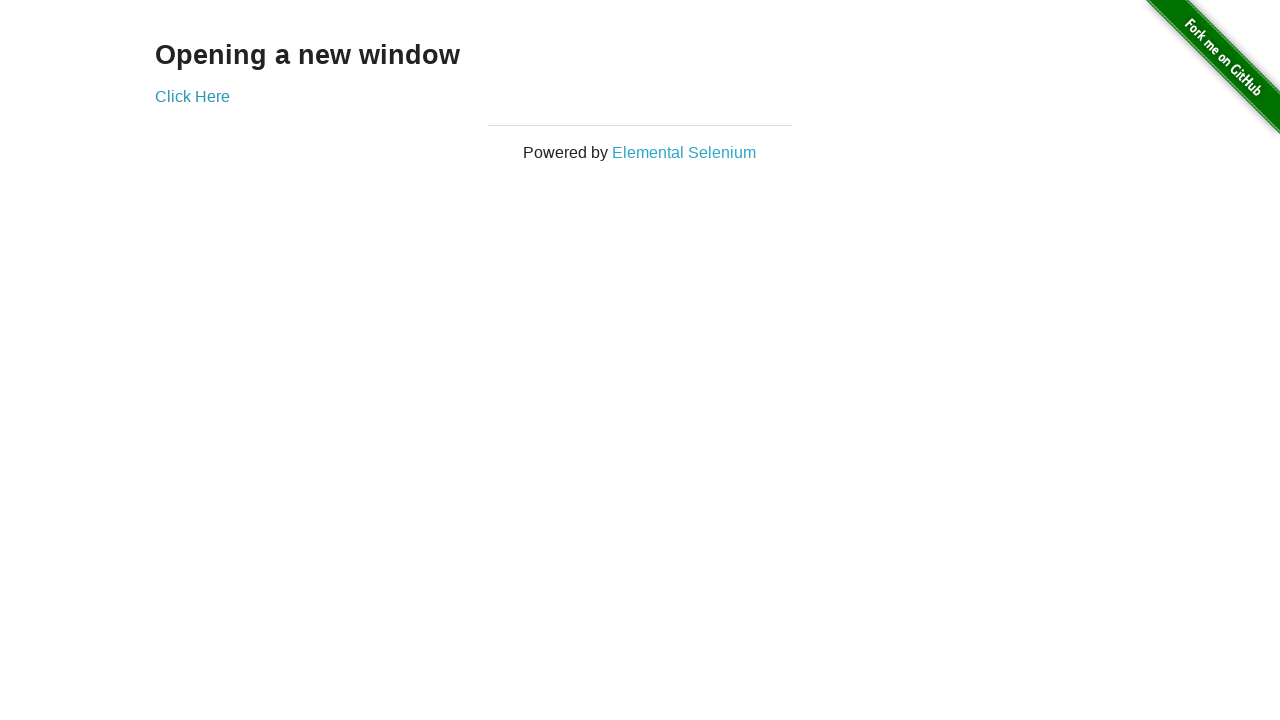

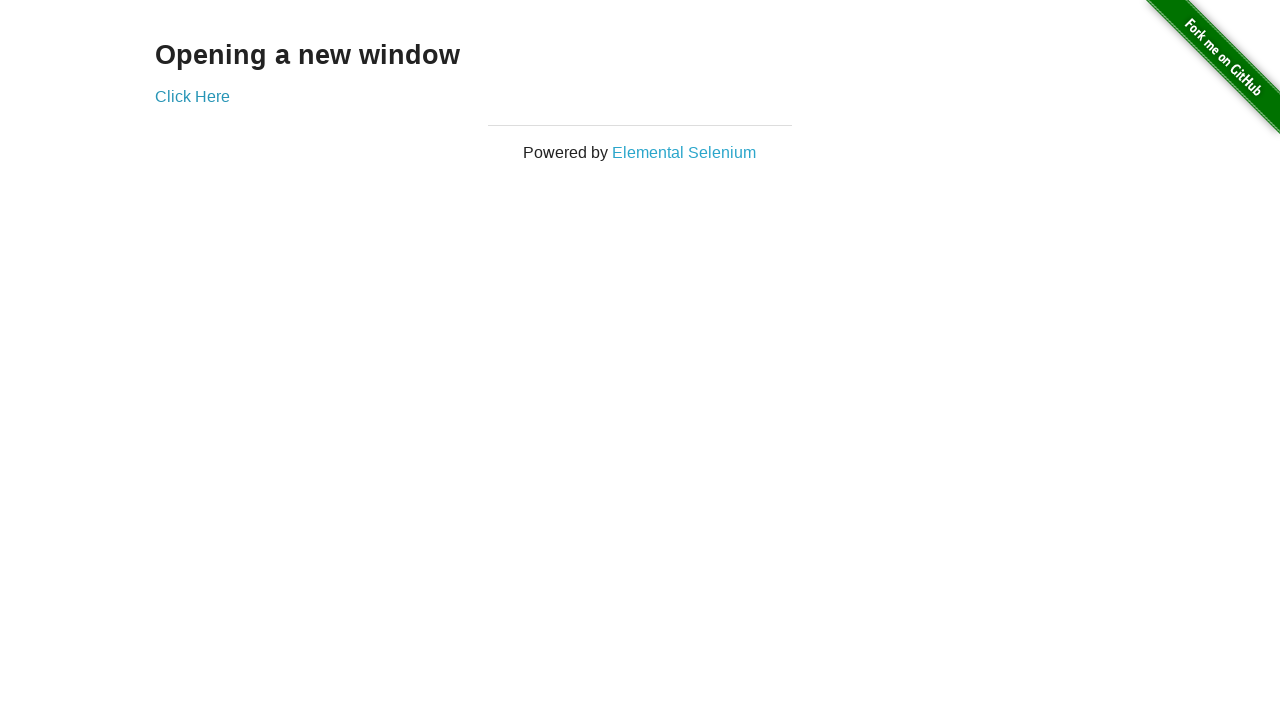